Tests Checkboxes page by verifying the second checkbox selection state

Starting URL: https://the-internet.herokuapp.com/

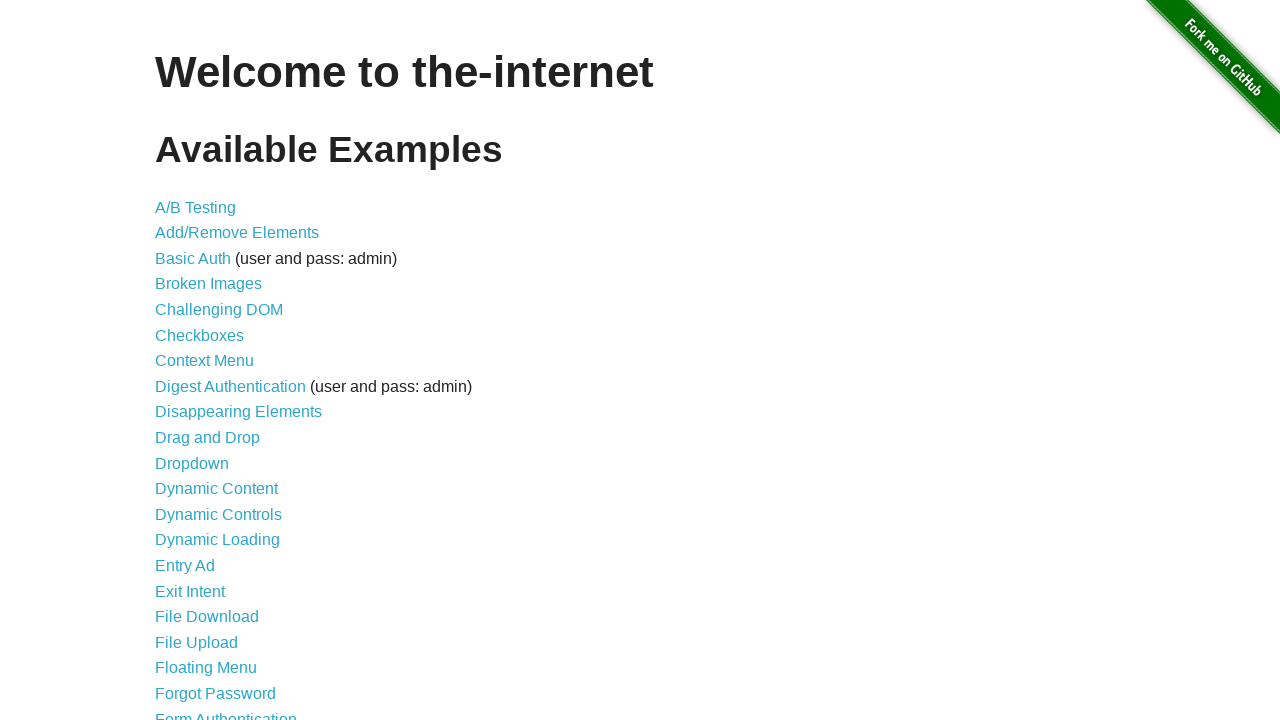

Clicked on Checkboxes link at (200, 335) on text=Checkboxes
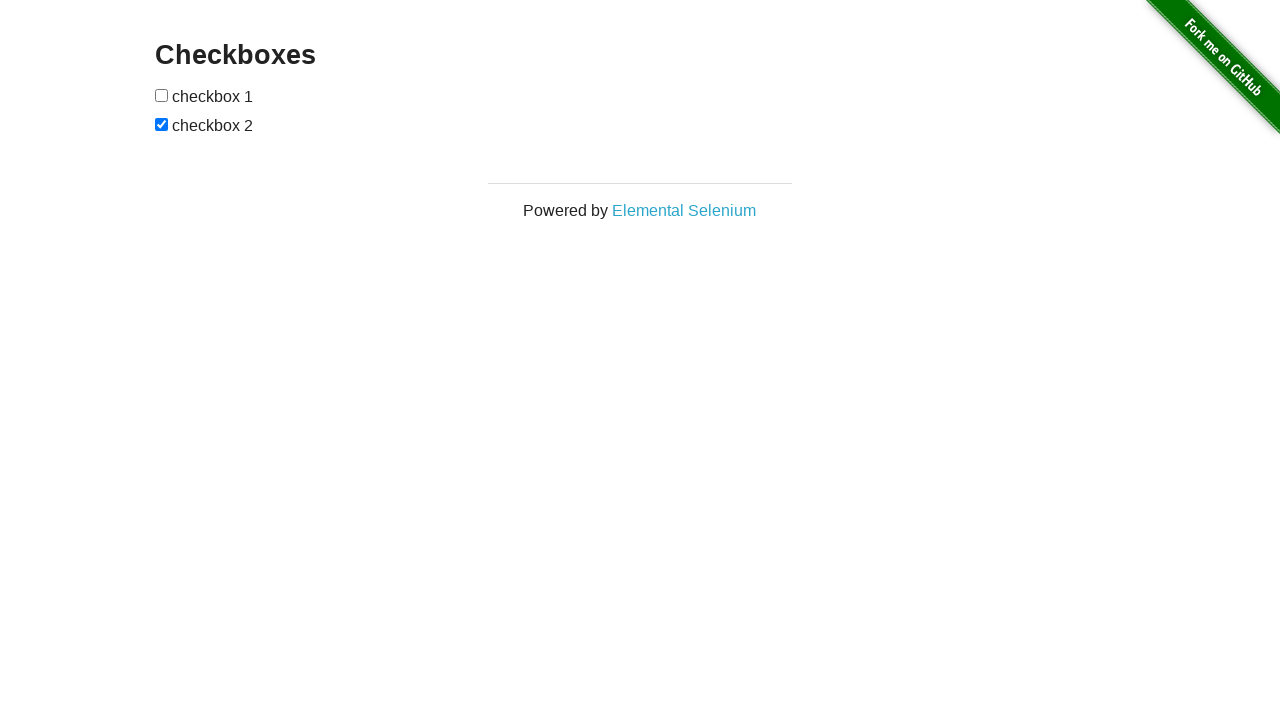

Verified URL navigated to checkboxes page
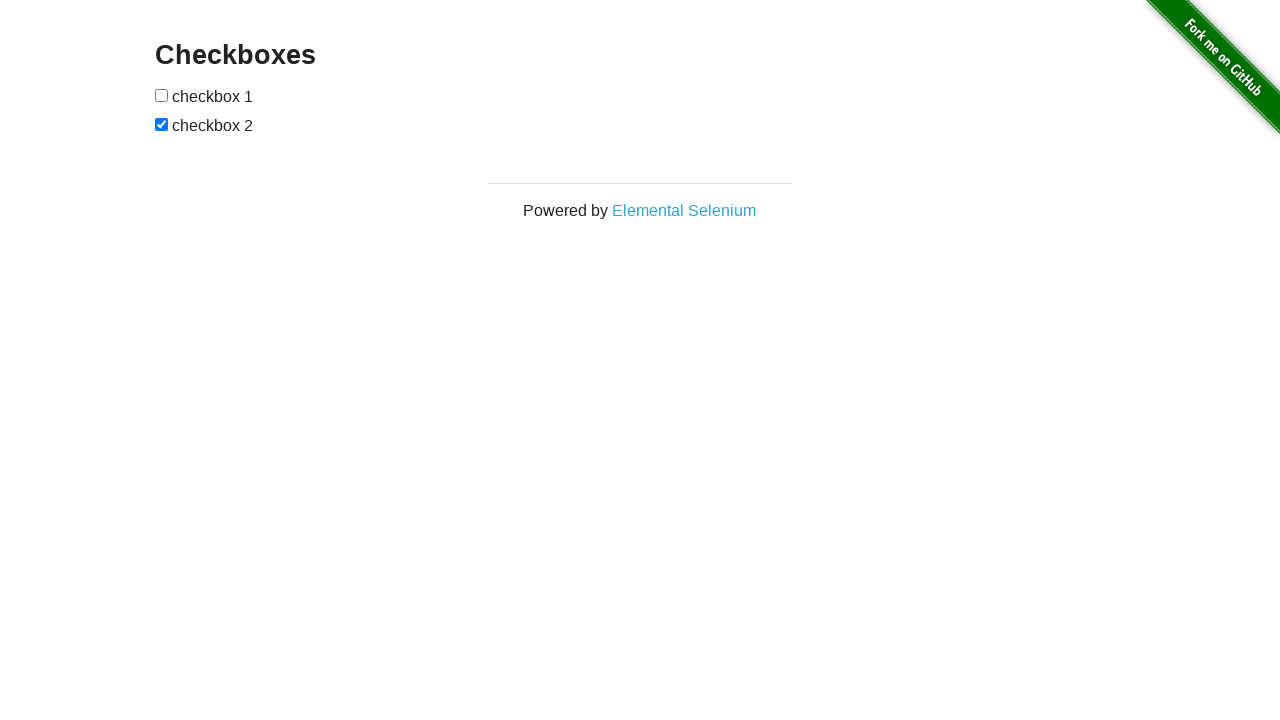

Waited for second checkbox to be present
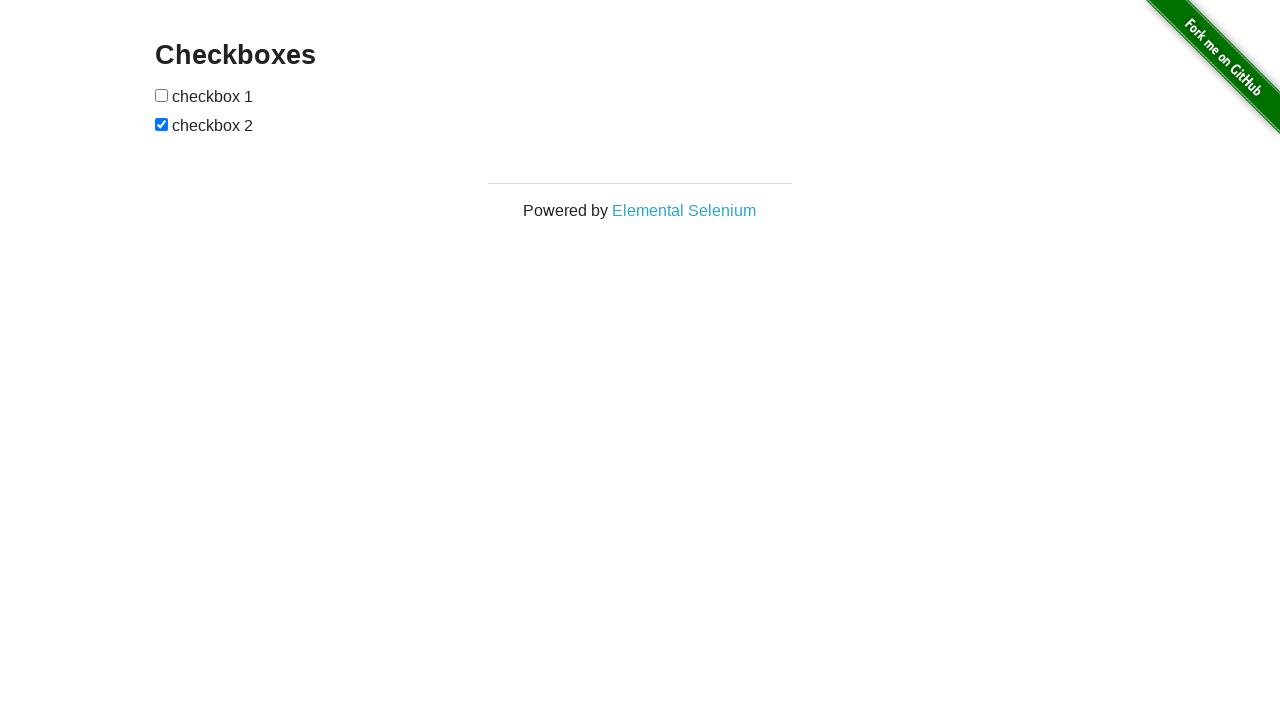

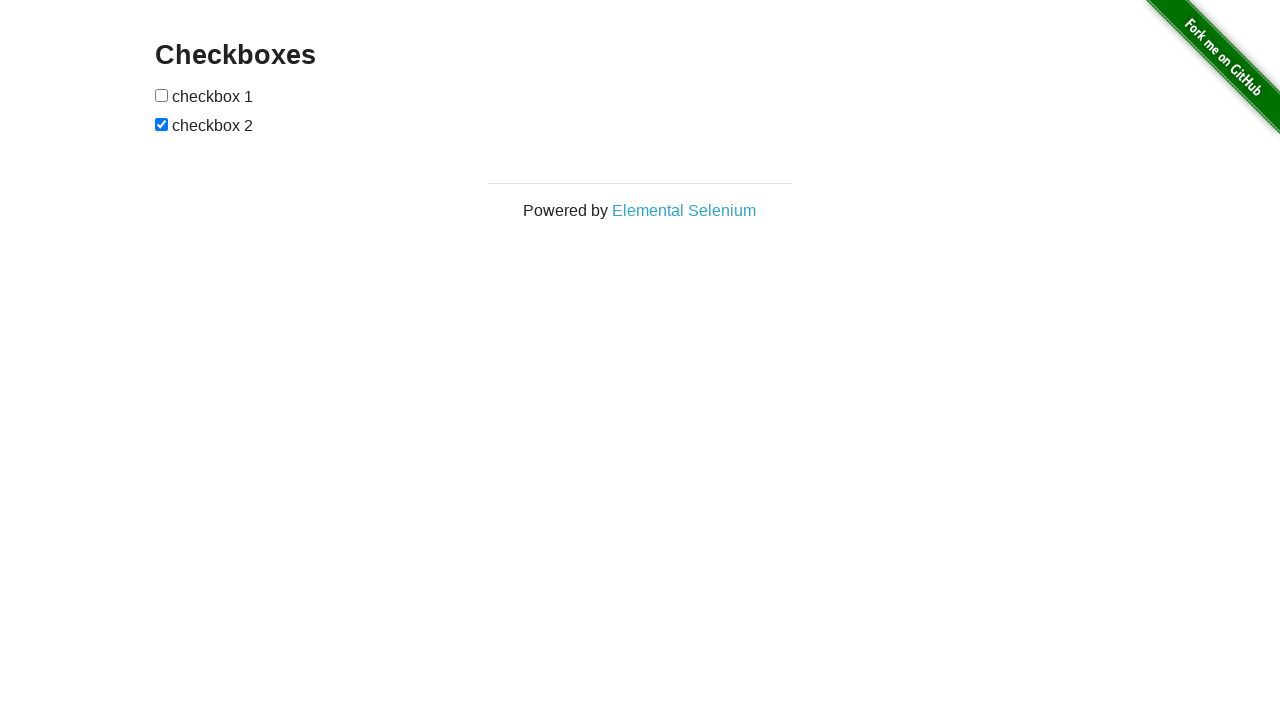